Tests dropdown selection by selecting "Honda" from the car dropdown and verifying the selection

Starting URL: https://www.letskodeit.com/practice

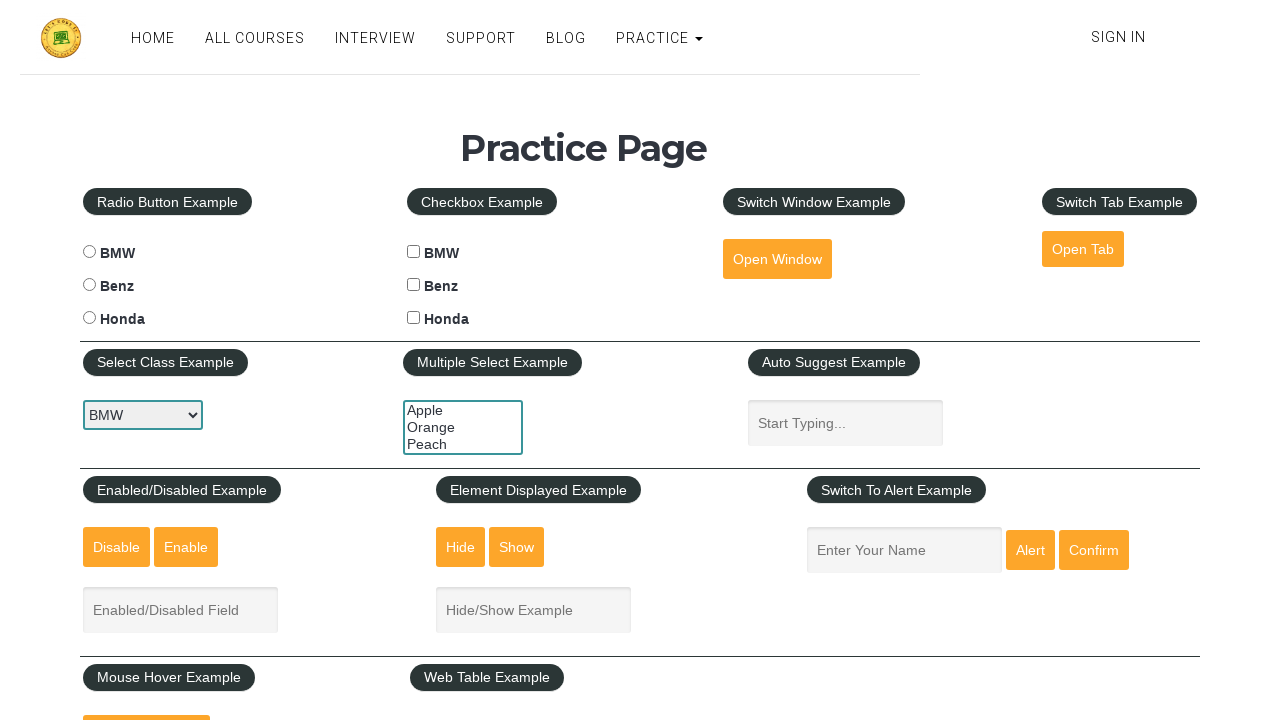

Selected 'Honda' from the car dropdown on #carselect
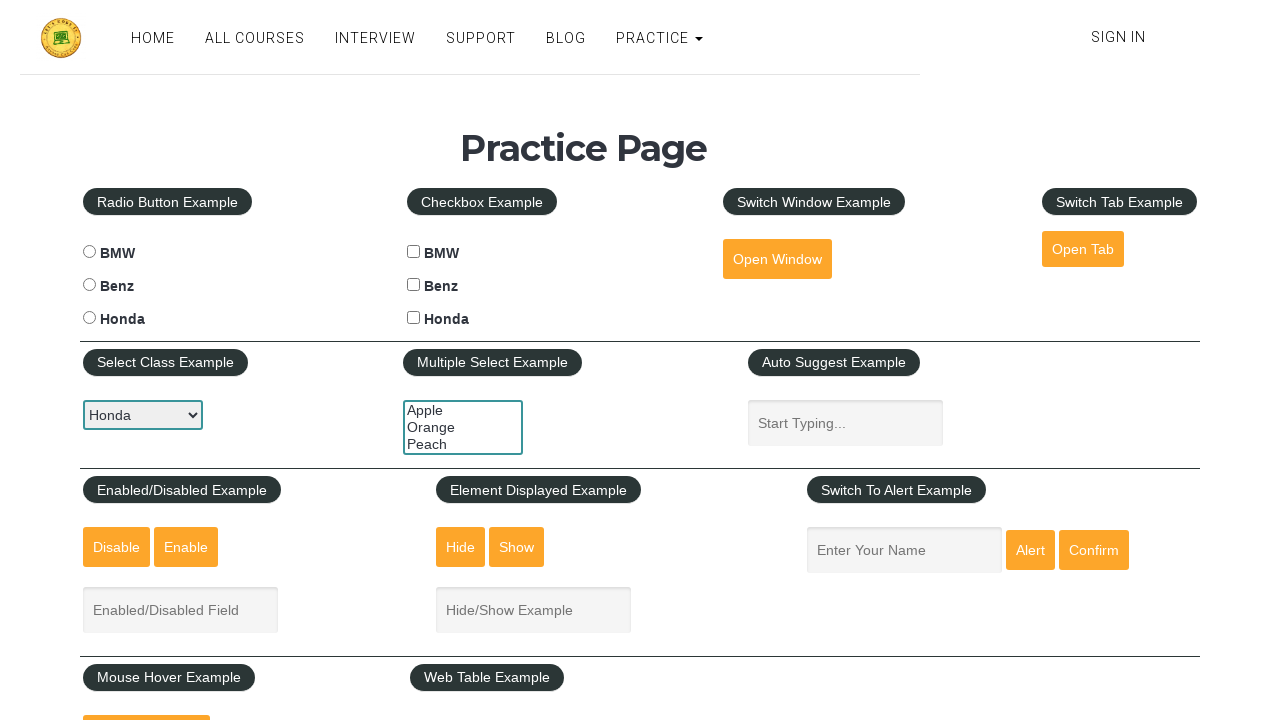

Retrieved the selected car value from dropdown
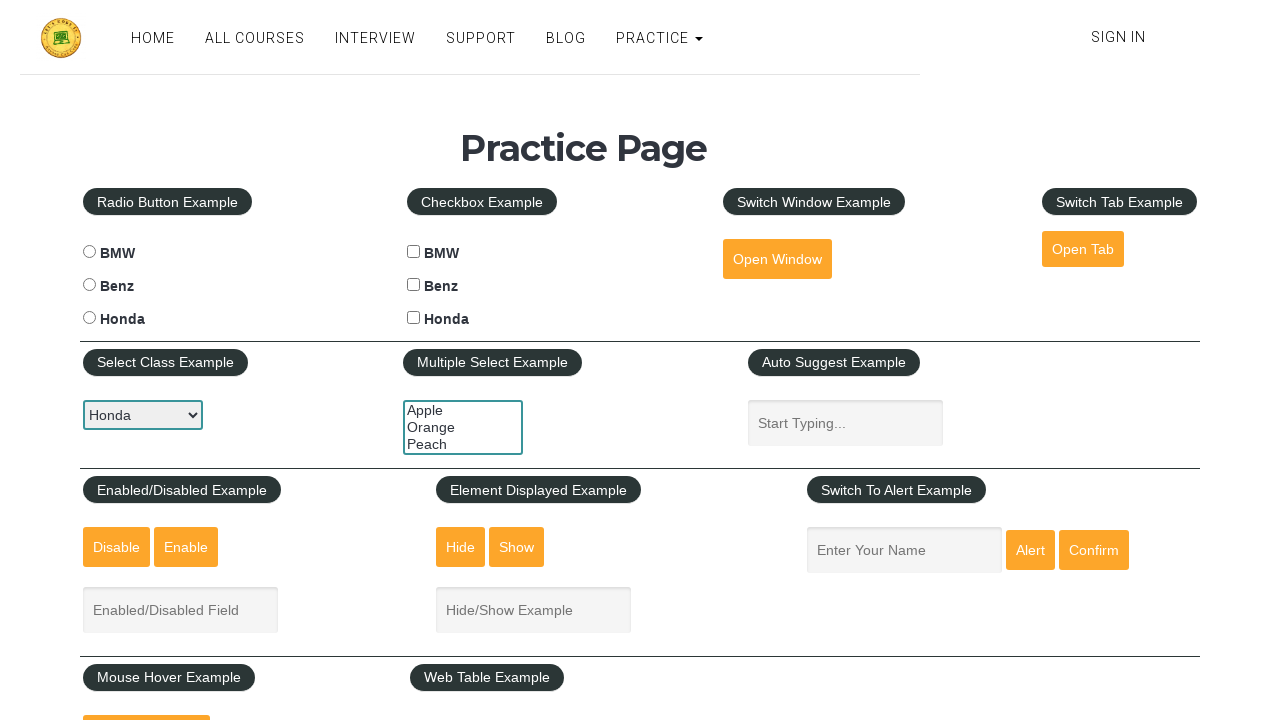

Printed selected car value: honda
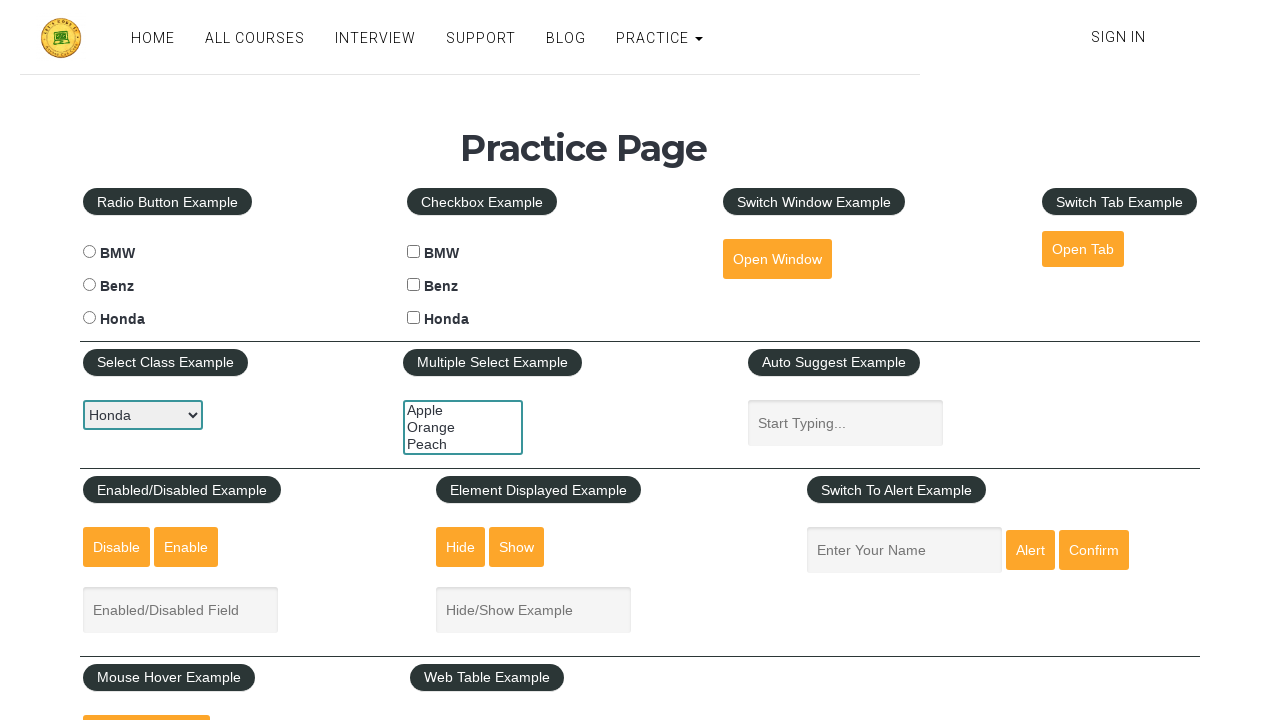

Verified that 'honda' was selected in the dropdown
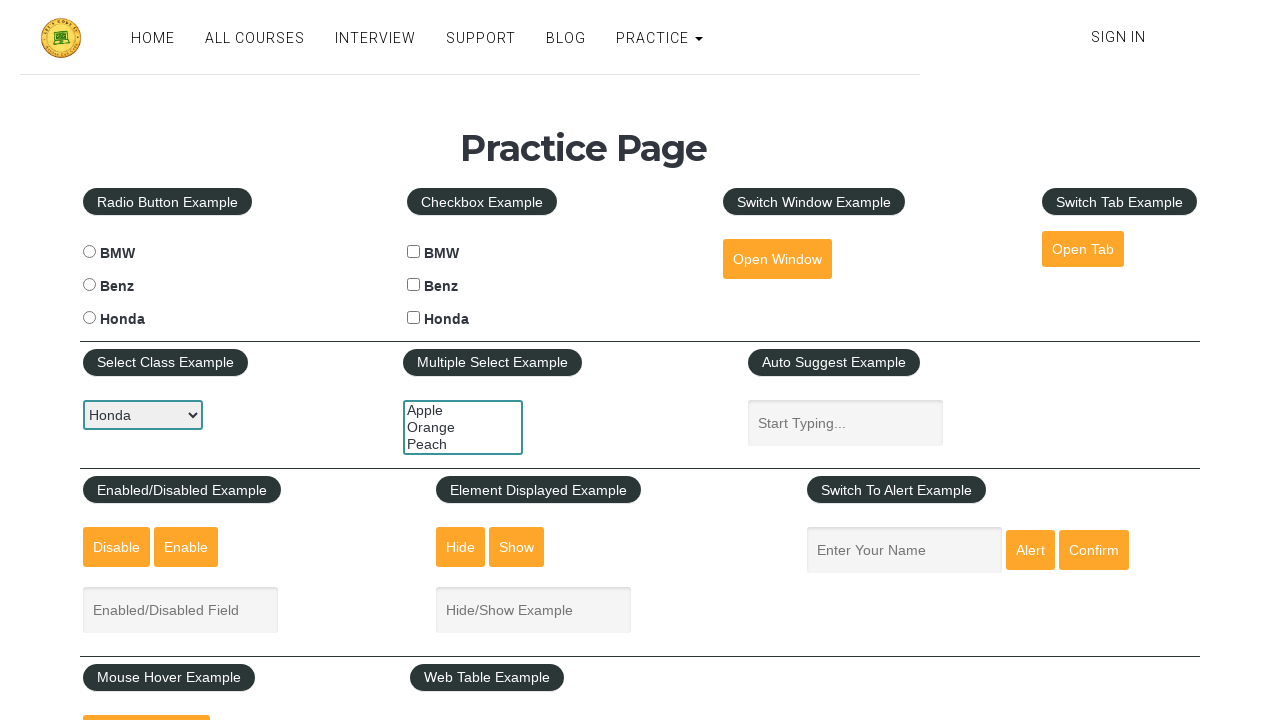

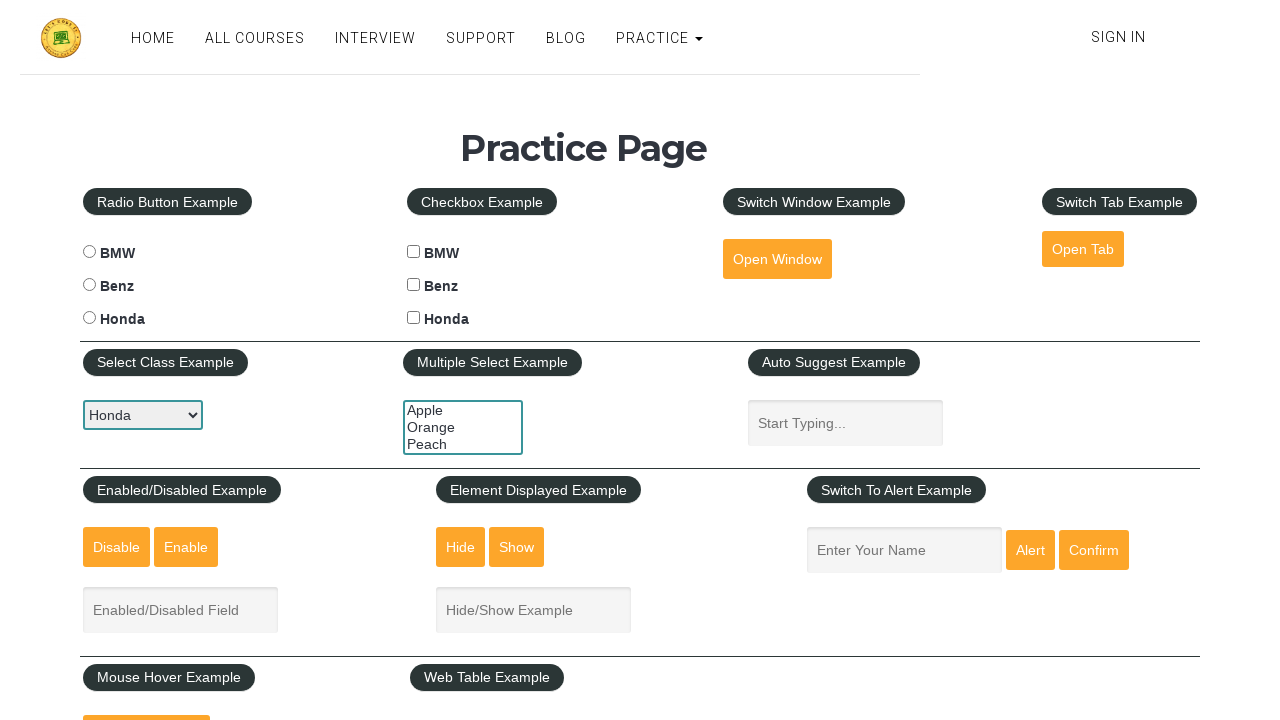